Tests the GreenKart e-commerce site by searching for products containing "ca", verifying 4 products are visible, adding items to cart including one by index and one by name (Cashews), and verifying the brand logo text.

Starting URL: https://rahulshettyacademy.com/seleniumPractise/#/

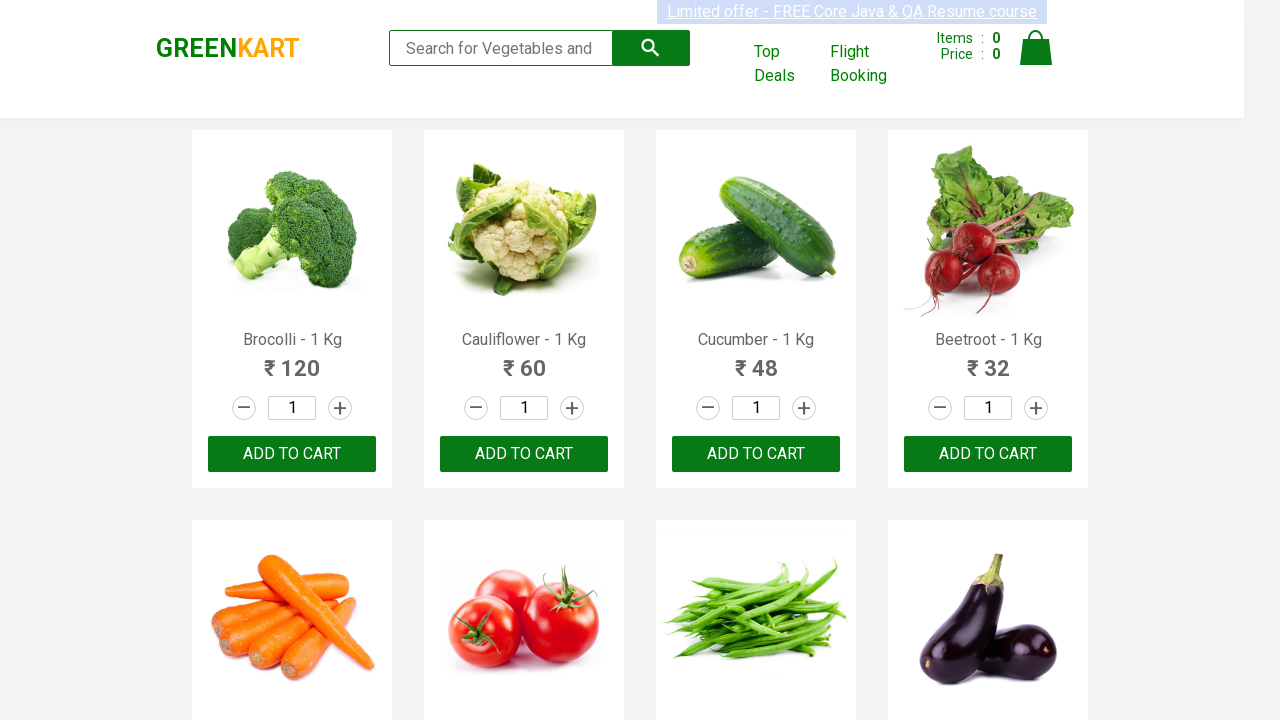

Filled search box with 'ca' to filter products on .search-keyword
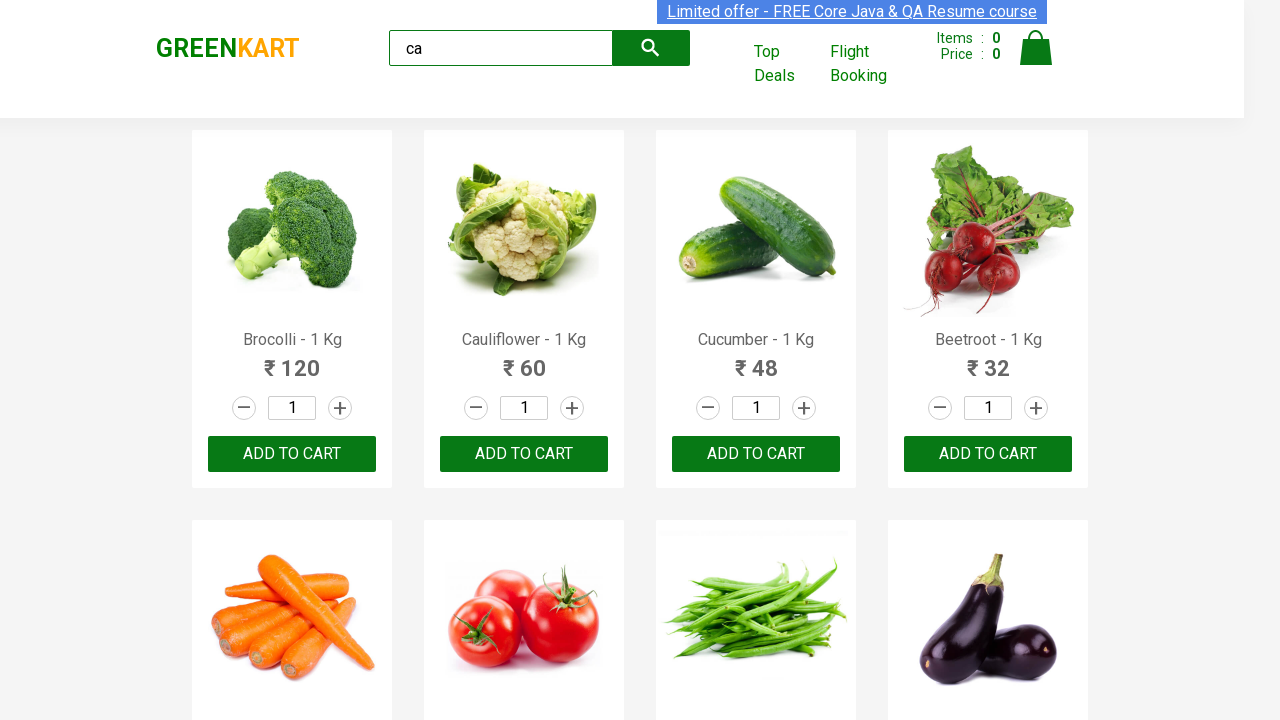

Products filtered and visible on page
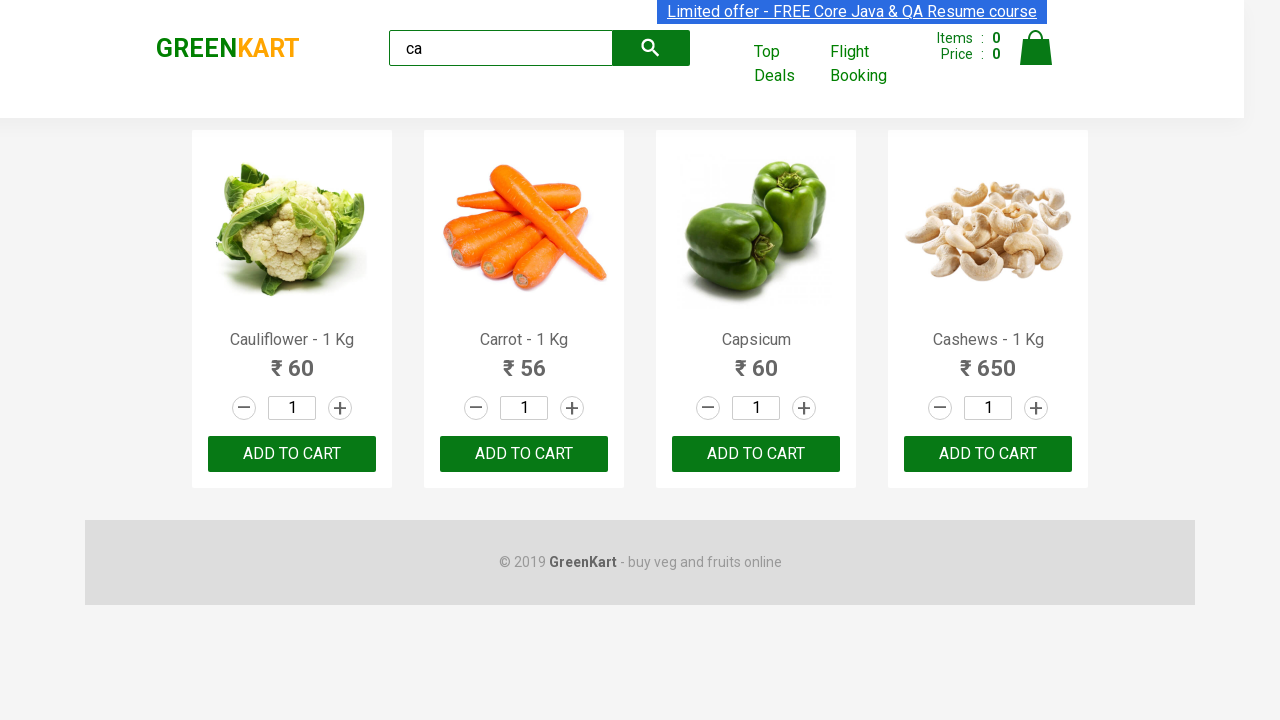

Added 3rd product (index 2) to cart at (756, 454) on .products .product >> nth=2 >> button:has-text('ADD TO CART')
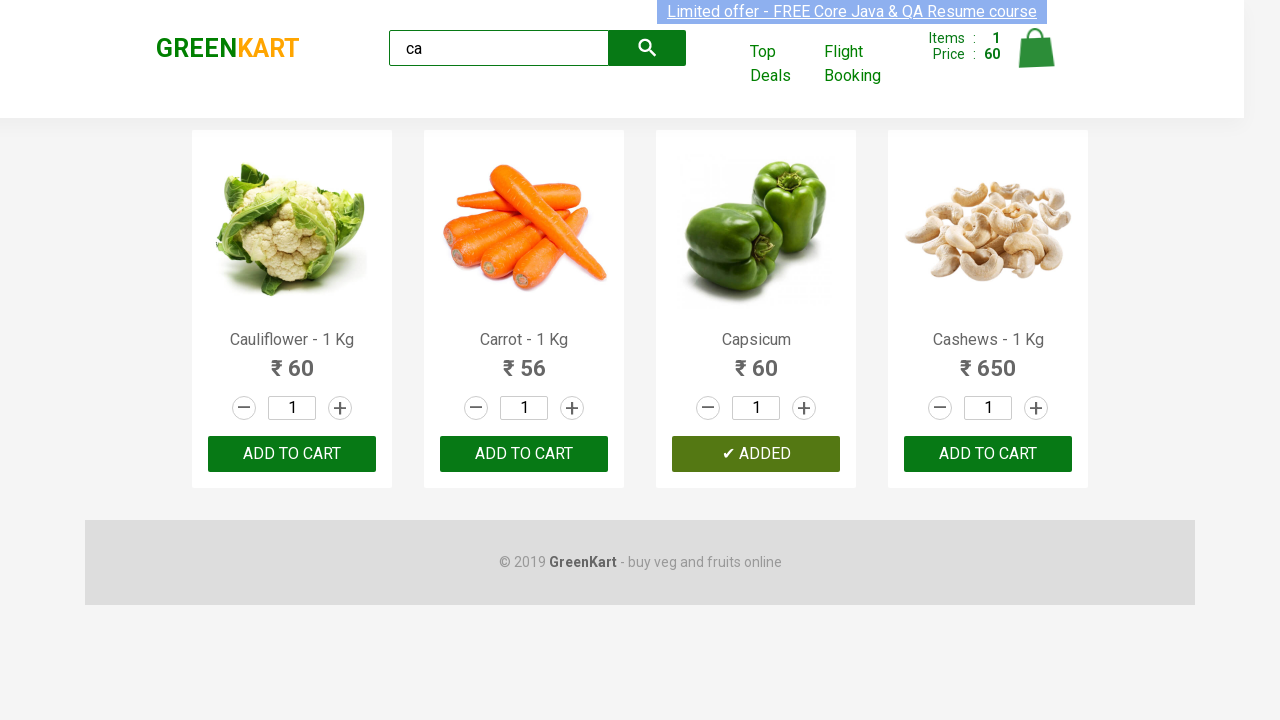

Added Cashews product to cart at (988, 454) on .products .product >> nth=3 >> button
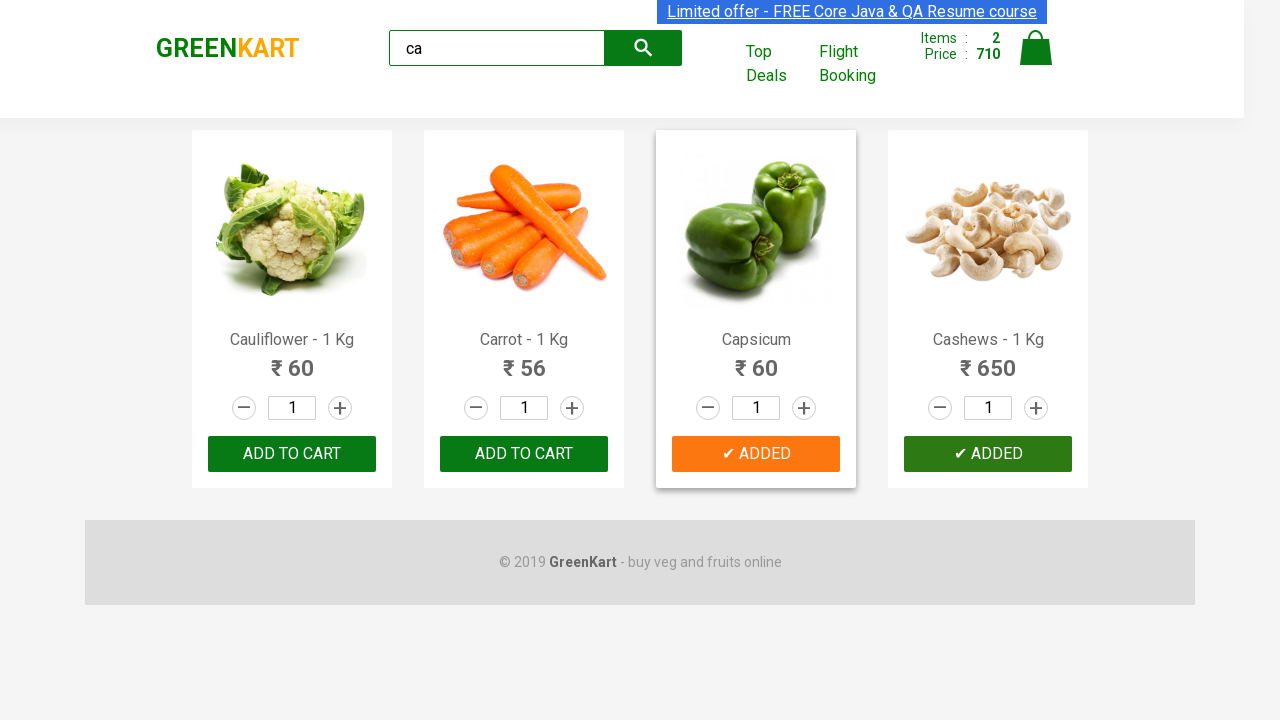

Brand logo element loaded on page
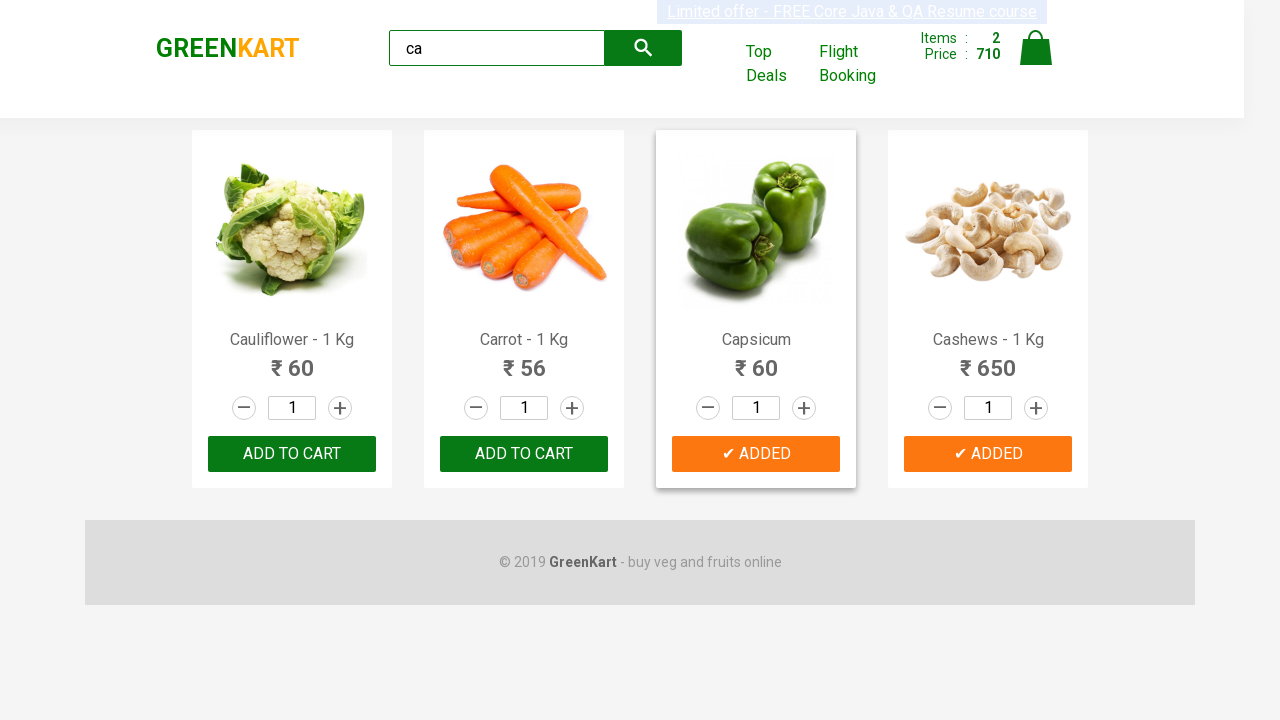

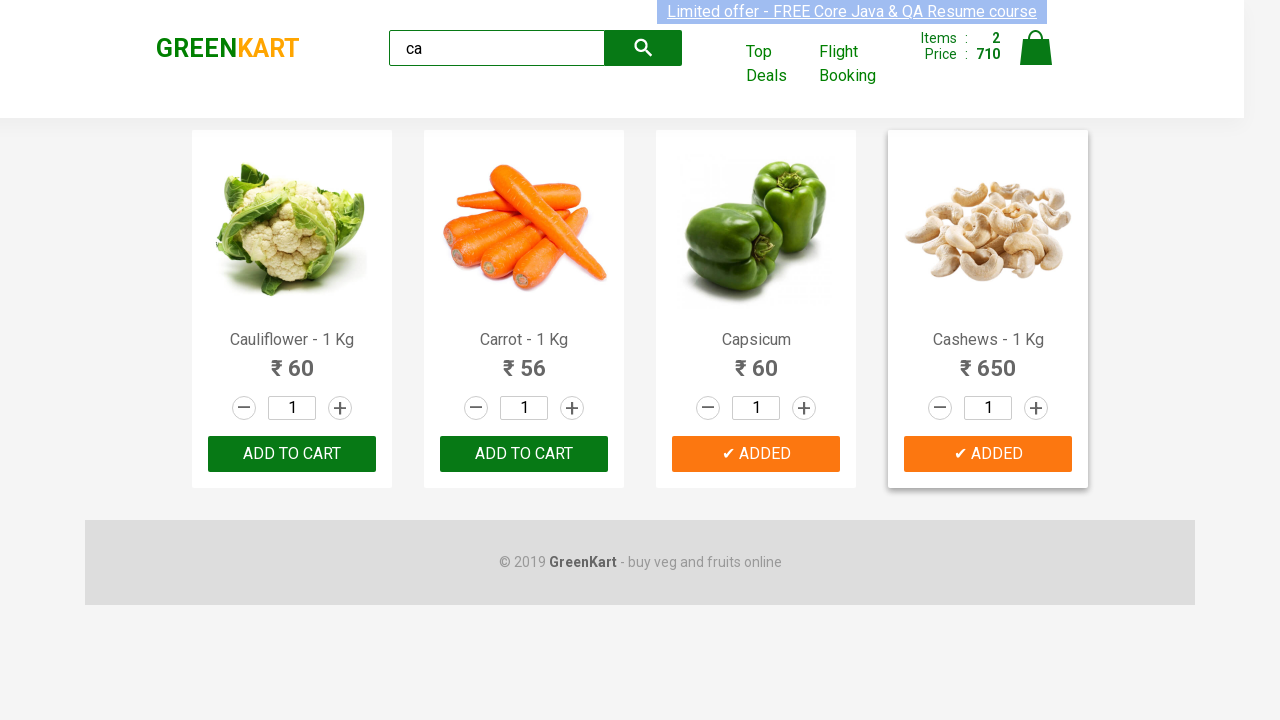